Tests click and hold functionality to select multiple items in a grid by dragging across elements

Starting URL: http://jqueryui.com/resources/demos/selectable/display-grid.html

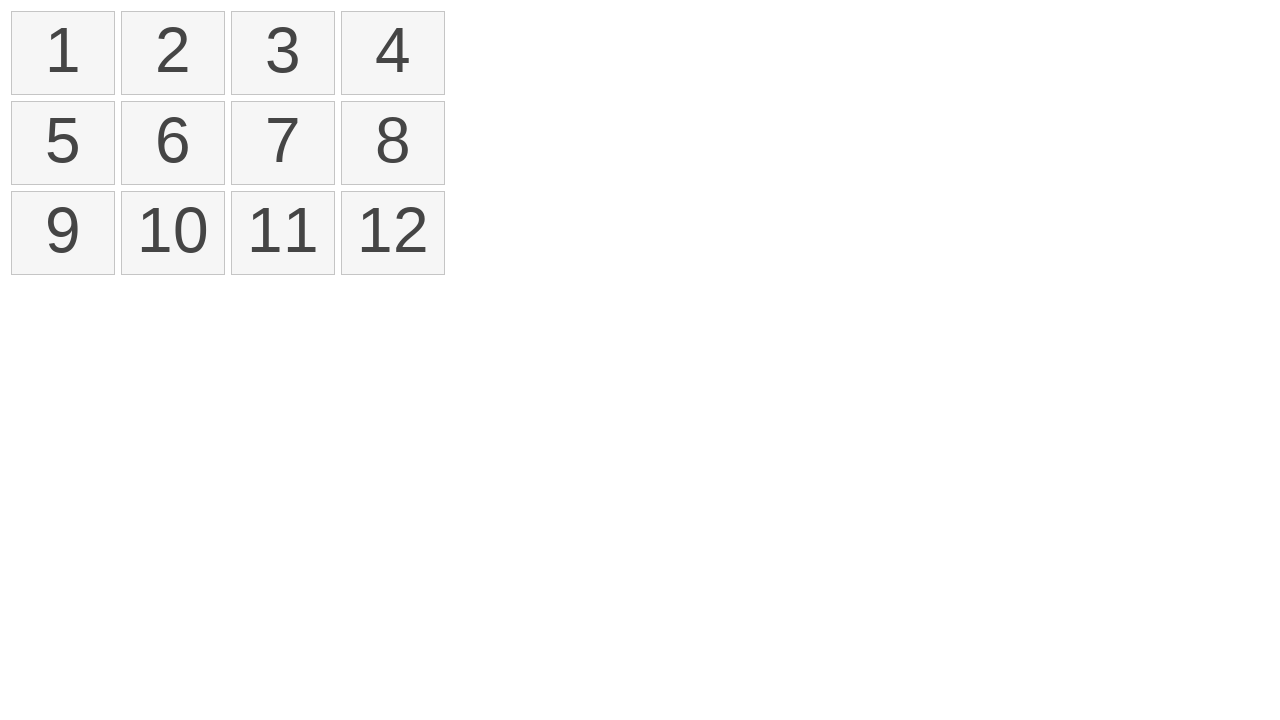

Waited for selectable grid to load
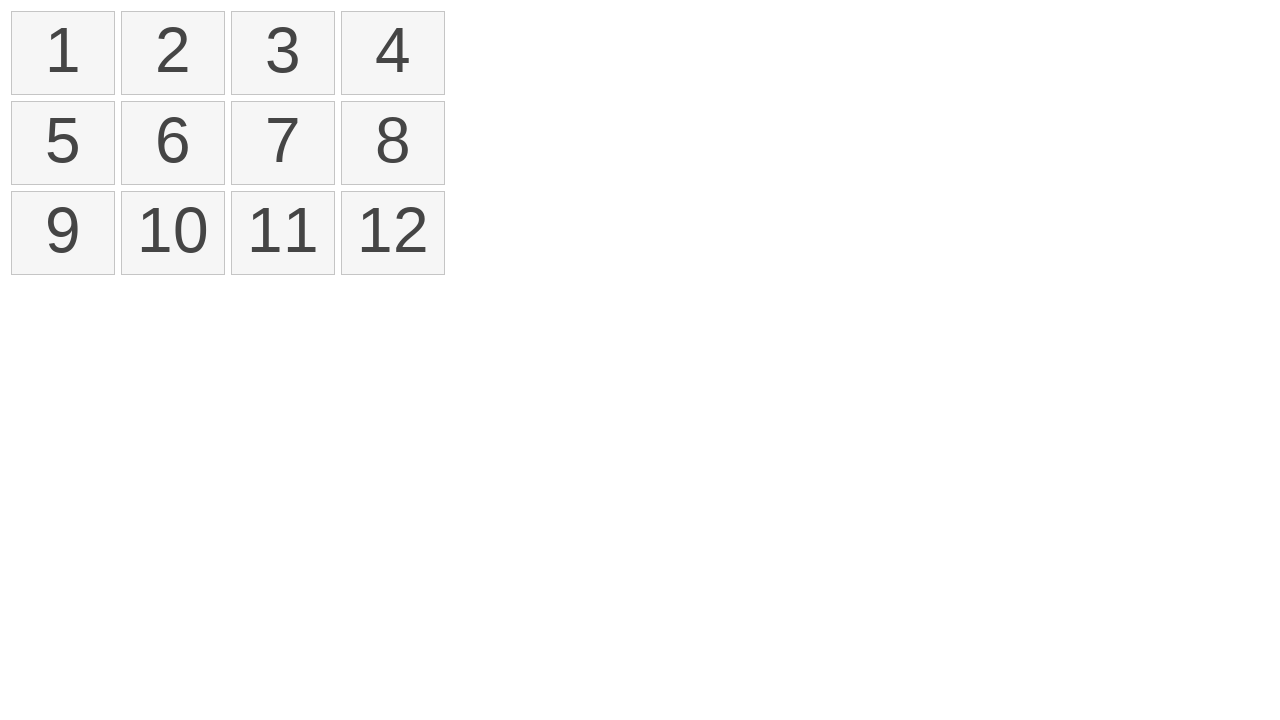

Located all selectable list items in grid
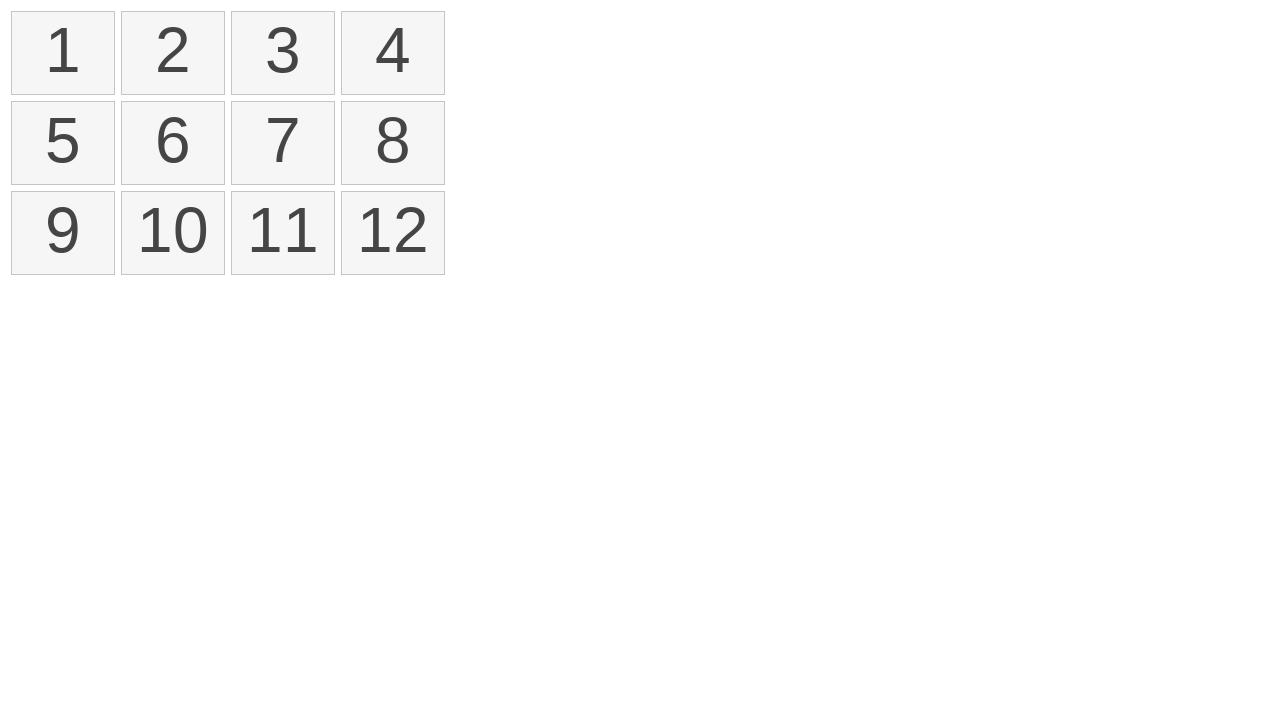

Selected first item for drag operation
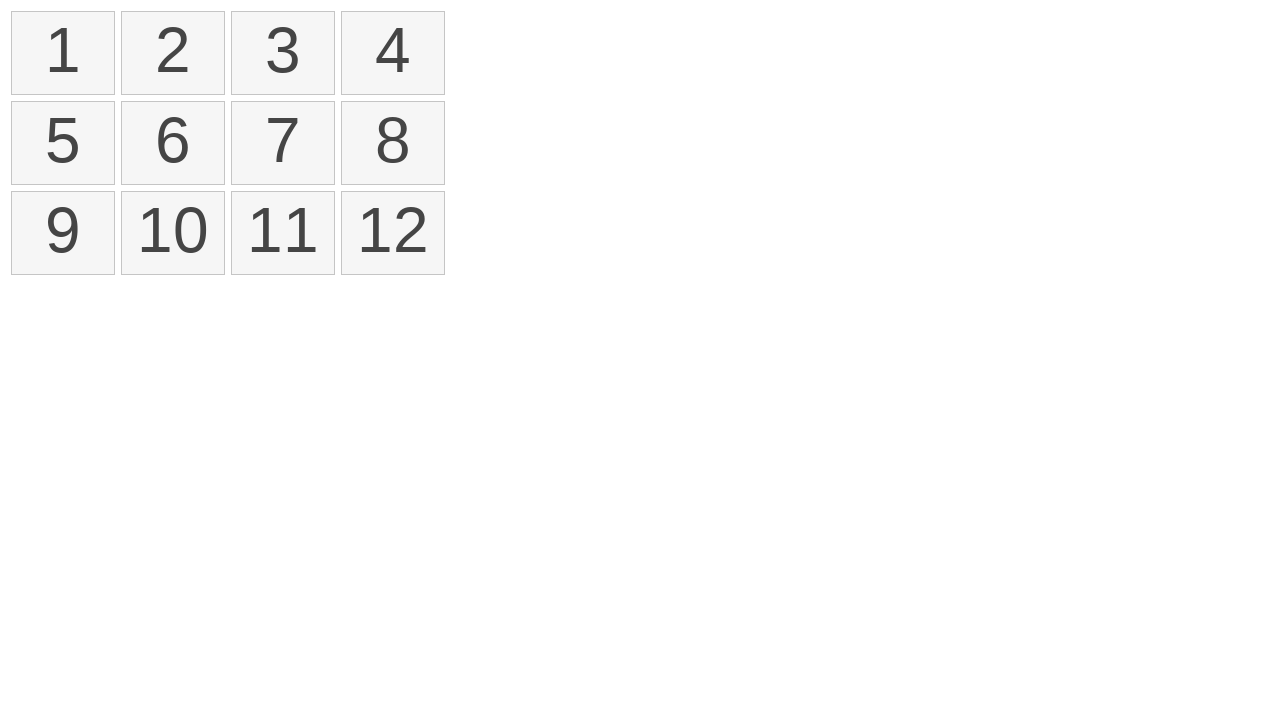

Selected fourth item as drag destination
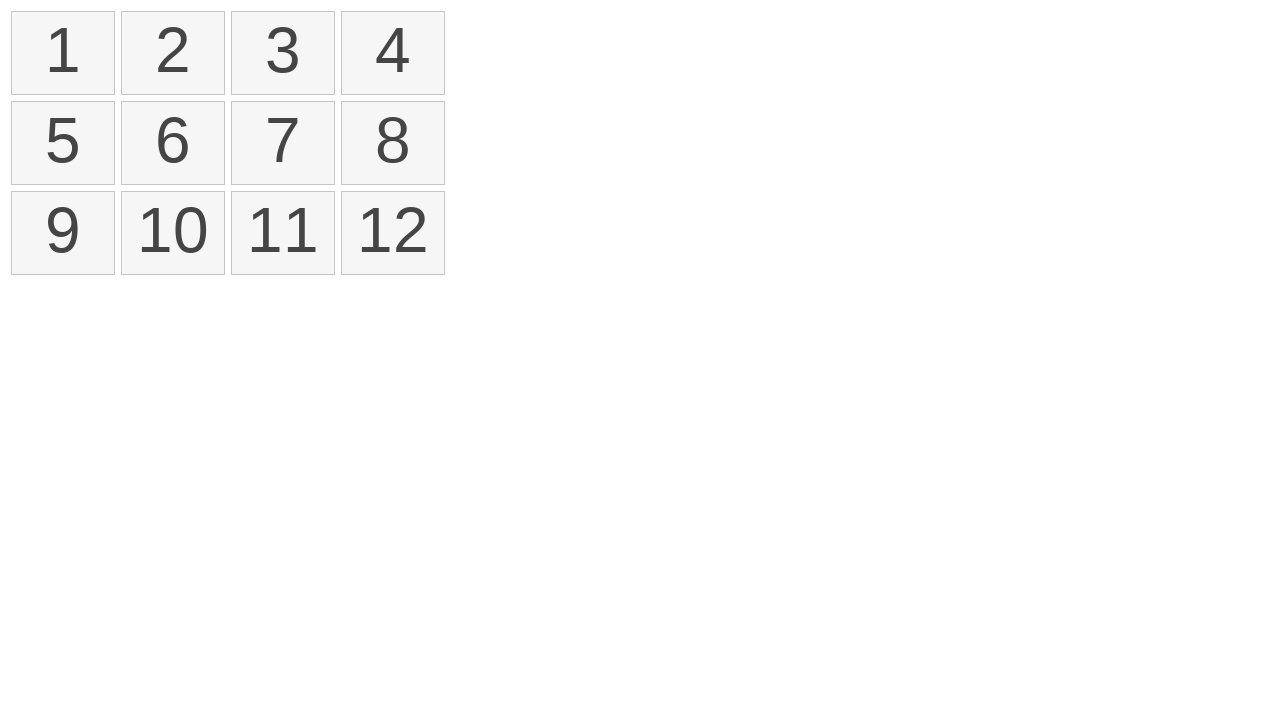

Hovered over first item at (63, 53) on xpath=//ol[@class='ui-selectable']/li >> nth=0
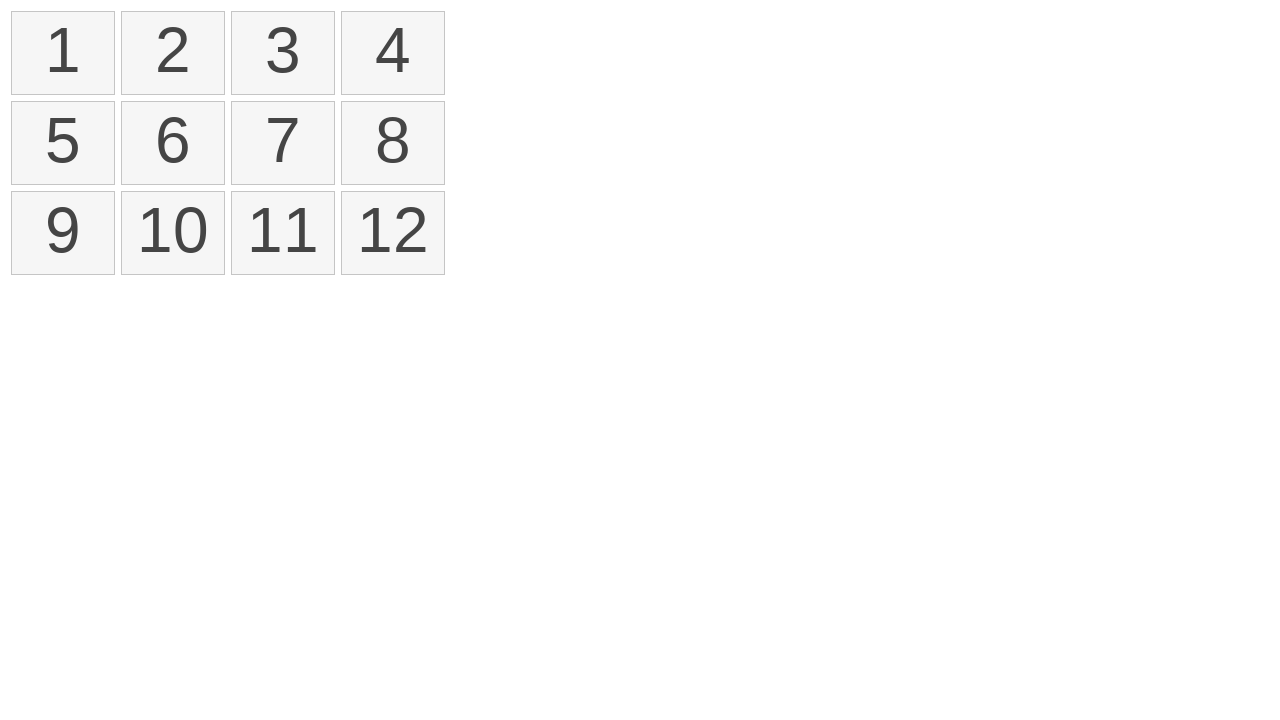

Pressed mouse button down on first item at (63, 53)
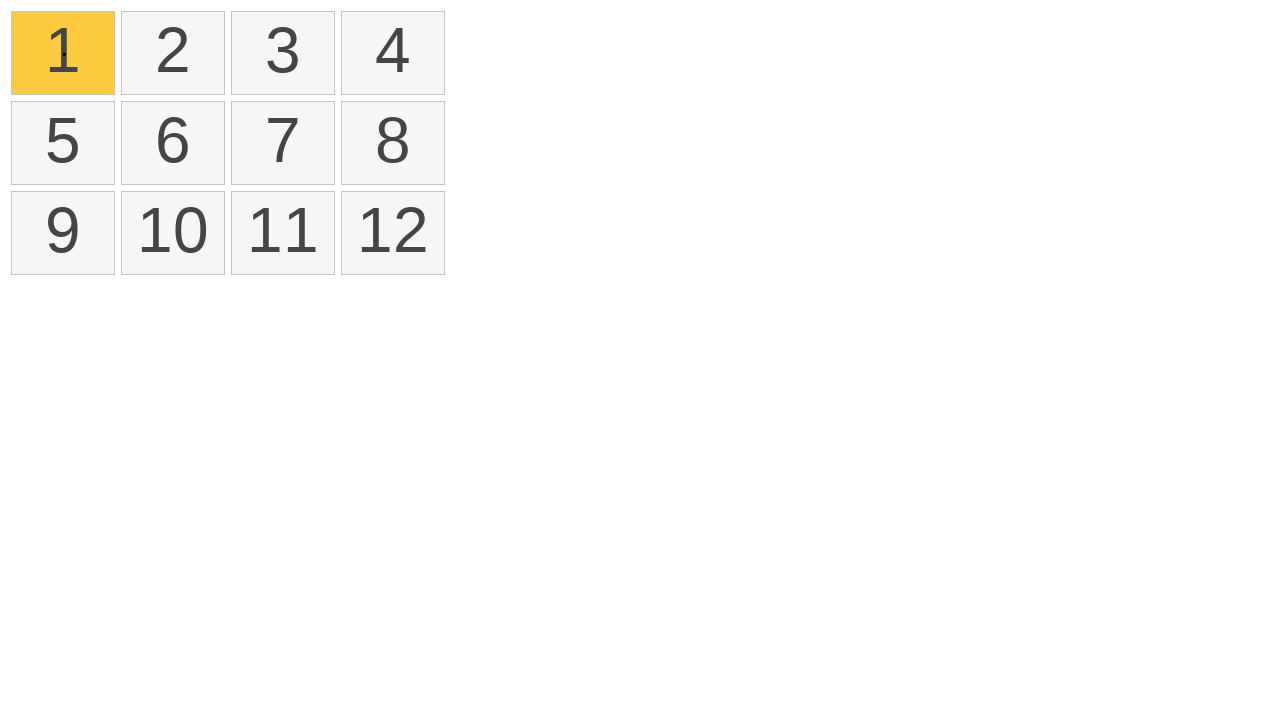

Dragged to fourth item while holding mouse button at (393, 53) on xpath=//ol[@class='ui-selectable']/li >> nth=3
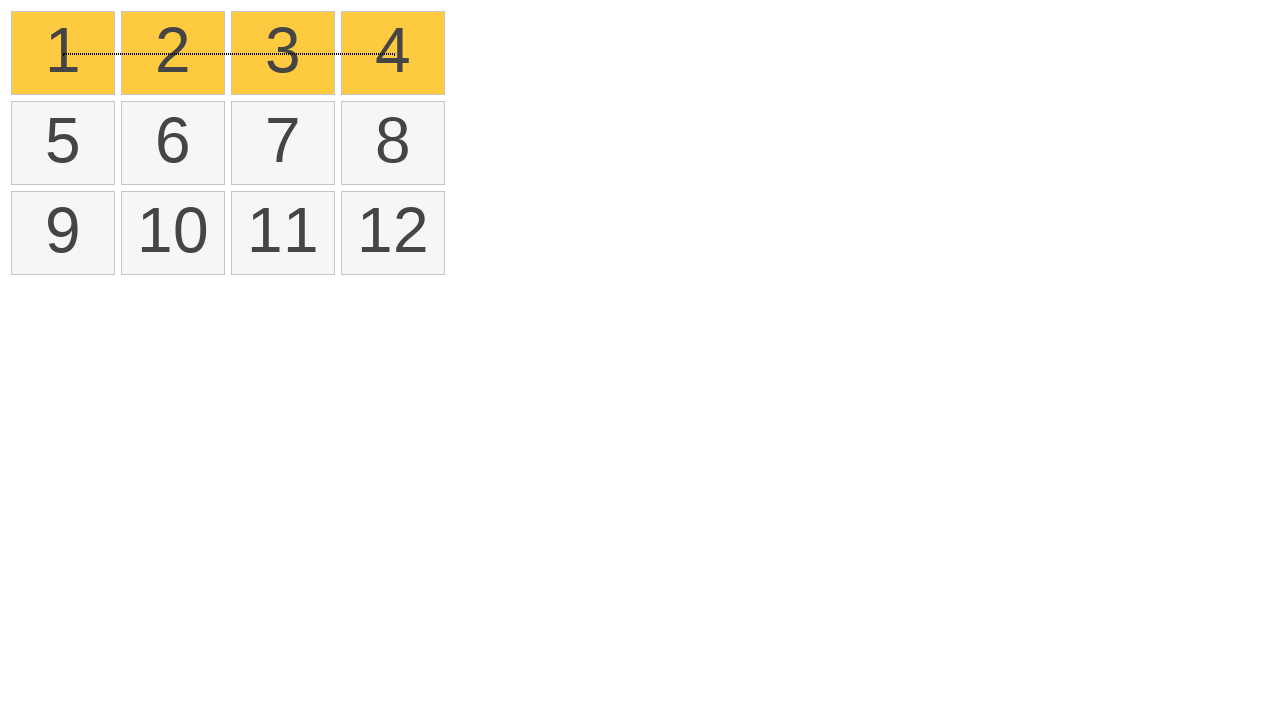

Released mouse button to complete selection of multiple items at (393, 53)
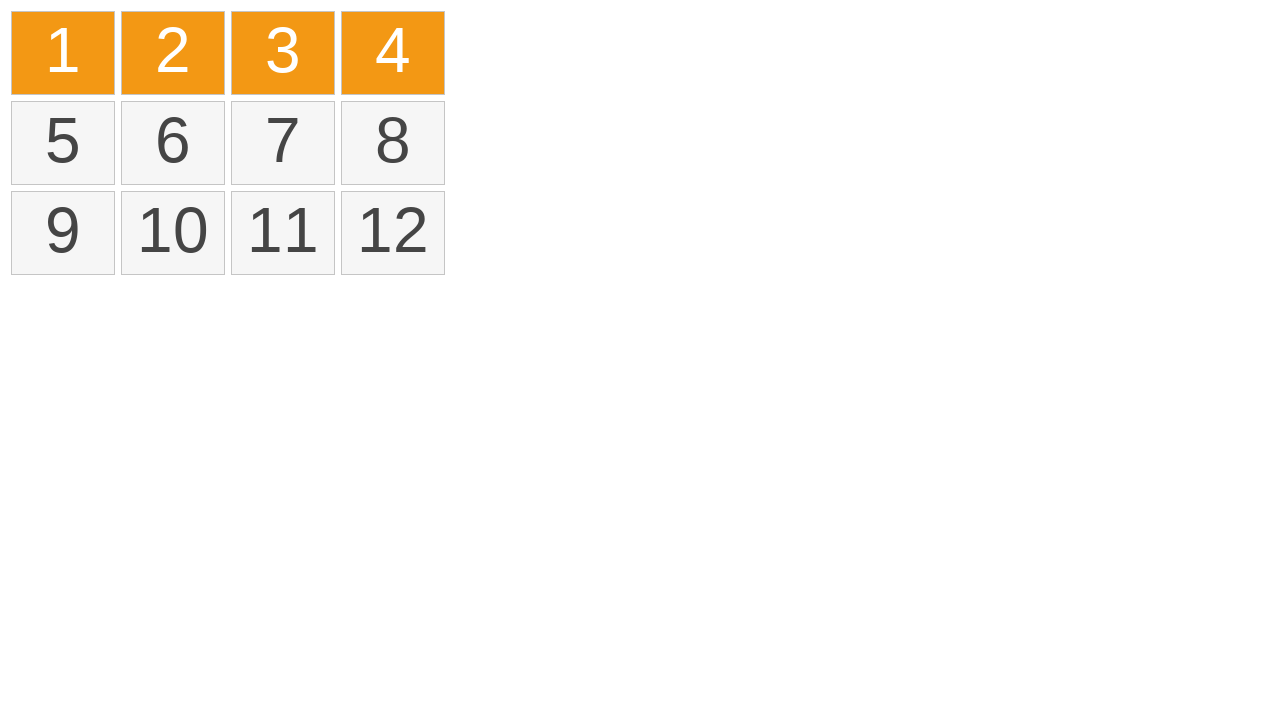

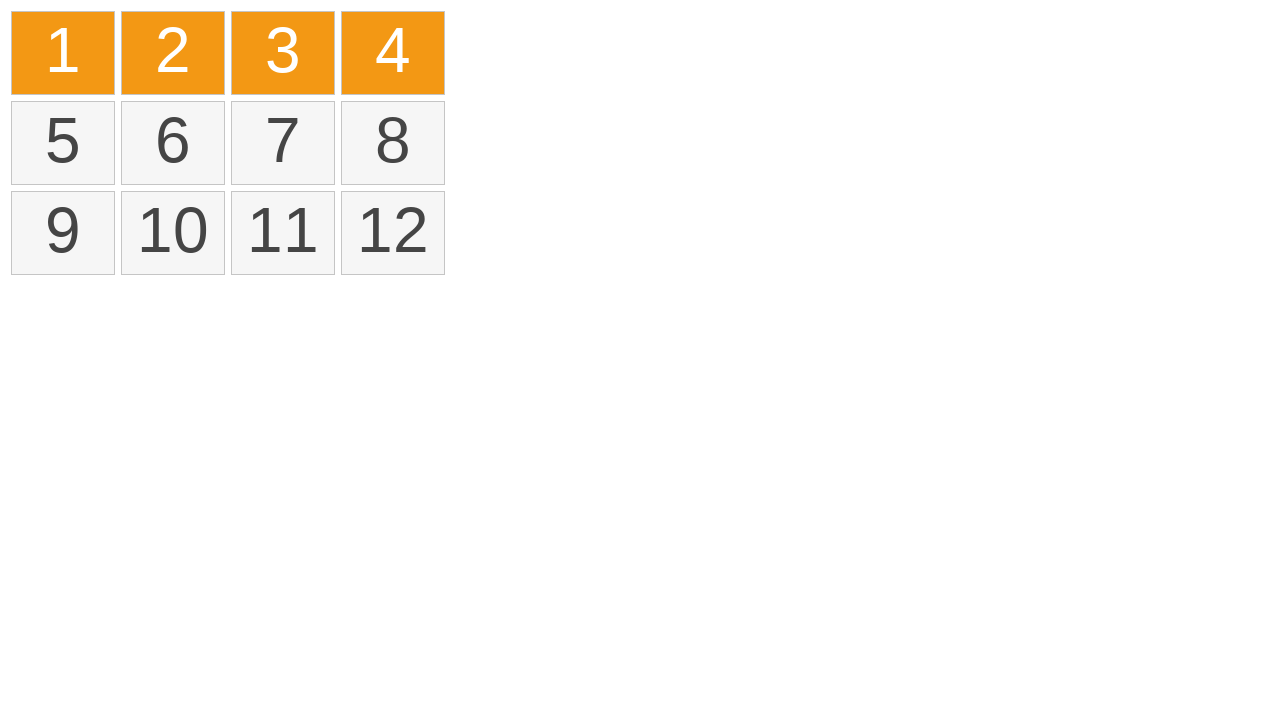